Tests handling of new browser tabs by navigating to a frames and windows demo page, clicking a link that opens a new tab, then filling a search field and clicking a button on the new tab.

Starting URL: https://www.globalsqa.com/demo-site/frames-and-windows/

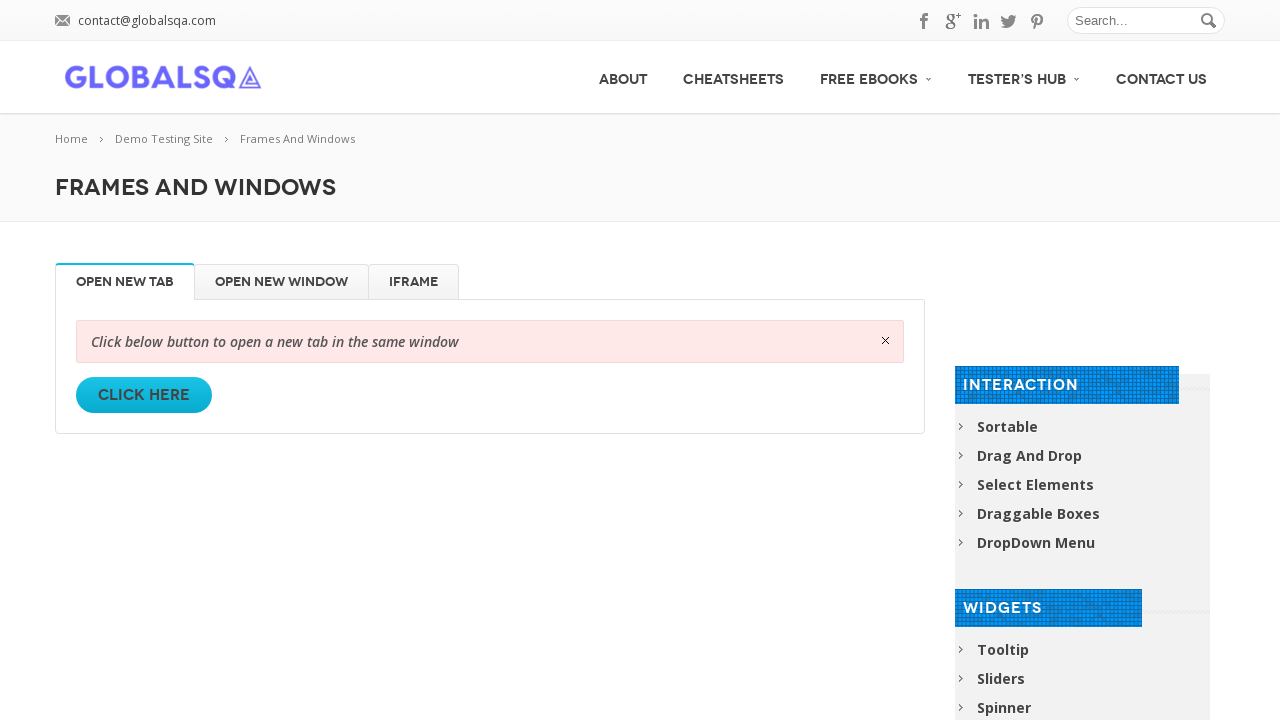

Verified page title contains 'Frames And Windows'
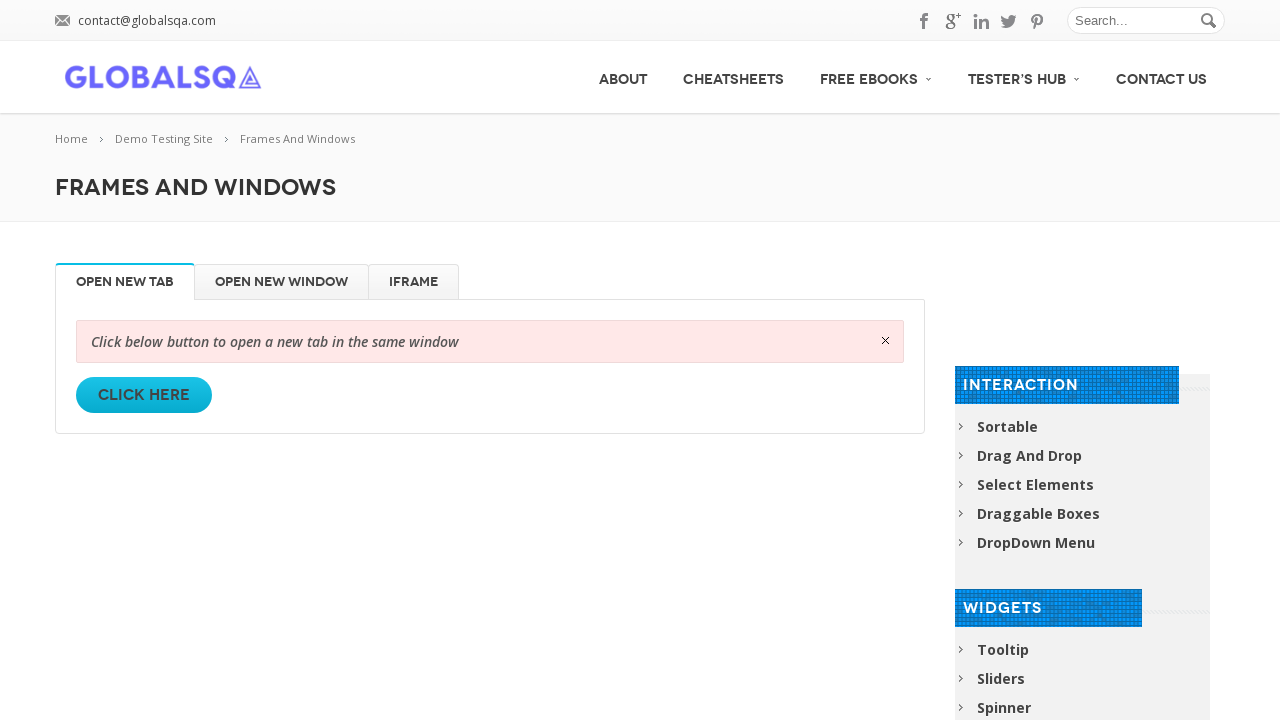

Clicked 'Click Here' link to open new tab at (144, 395) on internal:role=link[name="Click Here"i]
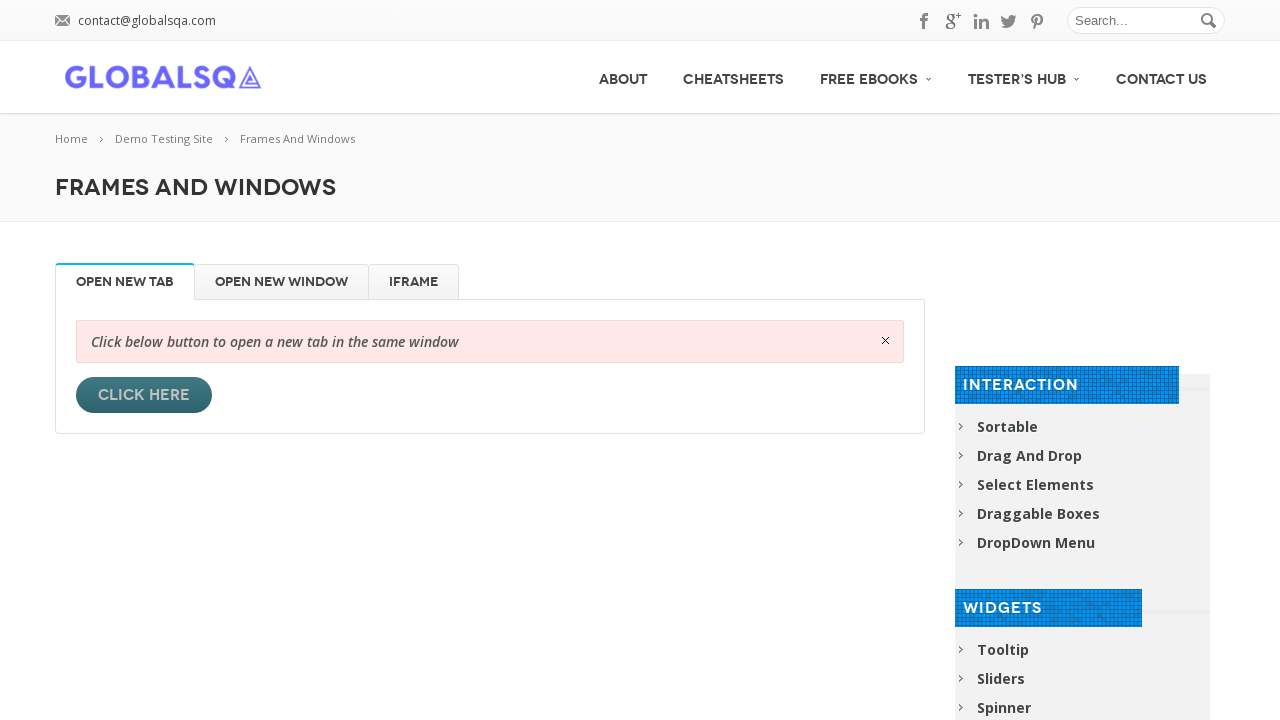

New page loaded and ready
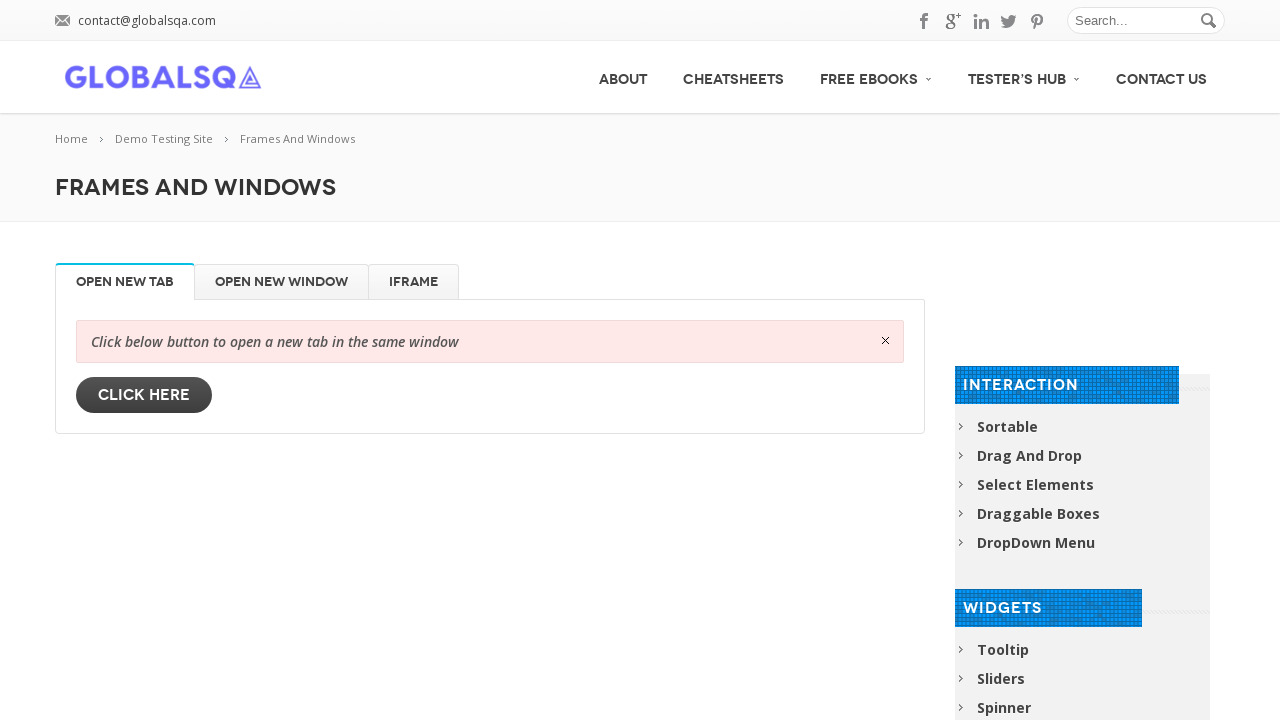

Filled search field with 'Eslam Mohamed' on new page on internal:attr=[placeholder="Search..."i]
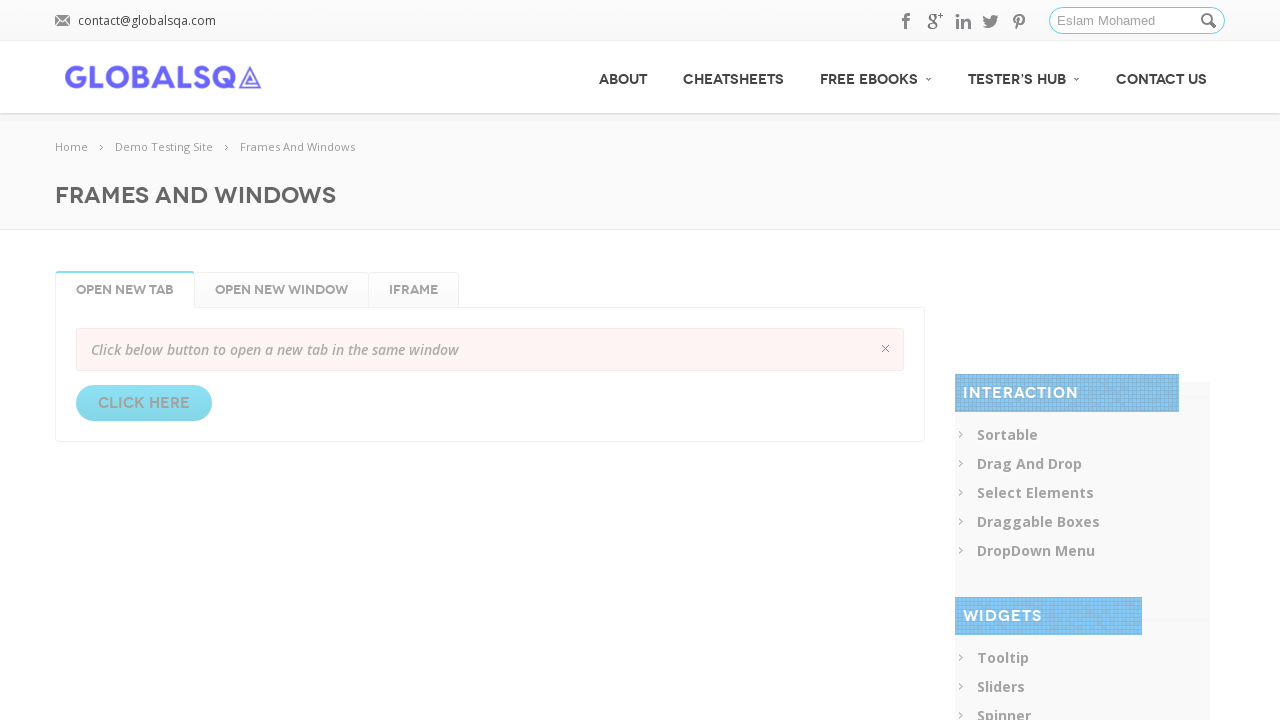

Clicked search button on new page at (1210, 21) on internal:role=button
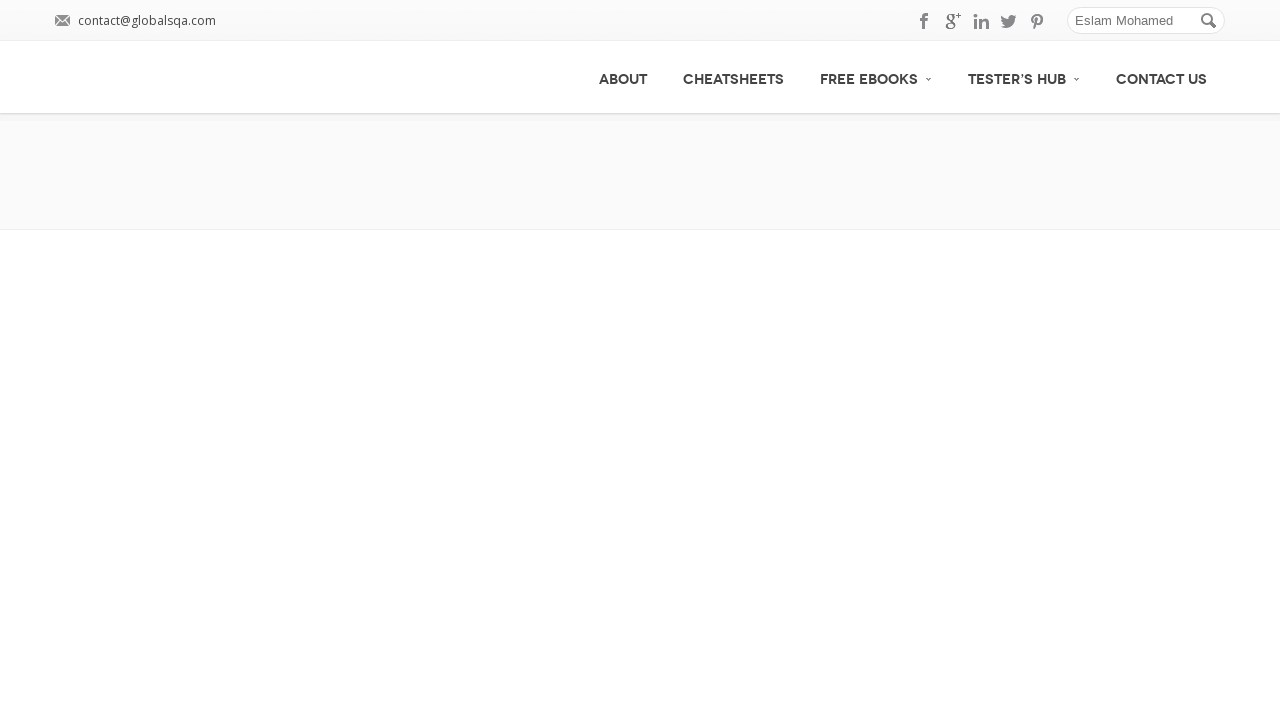

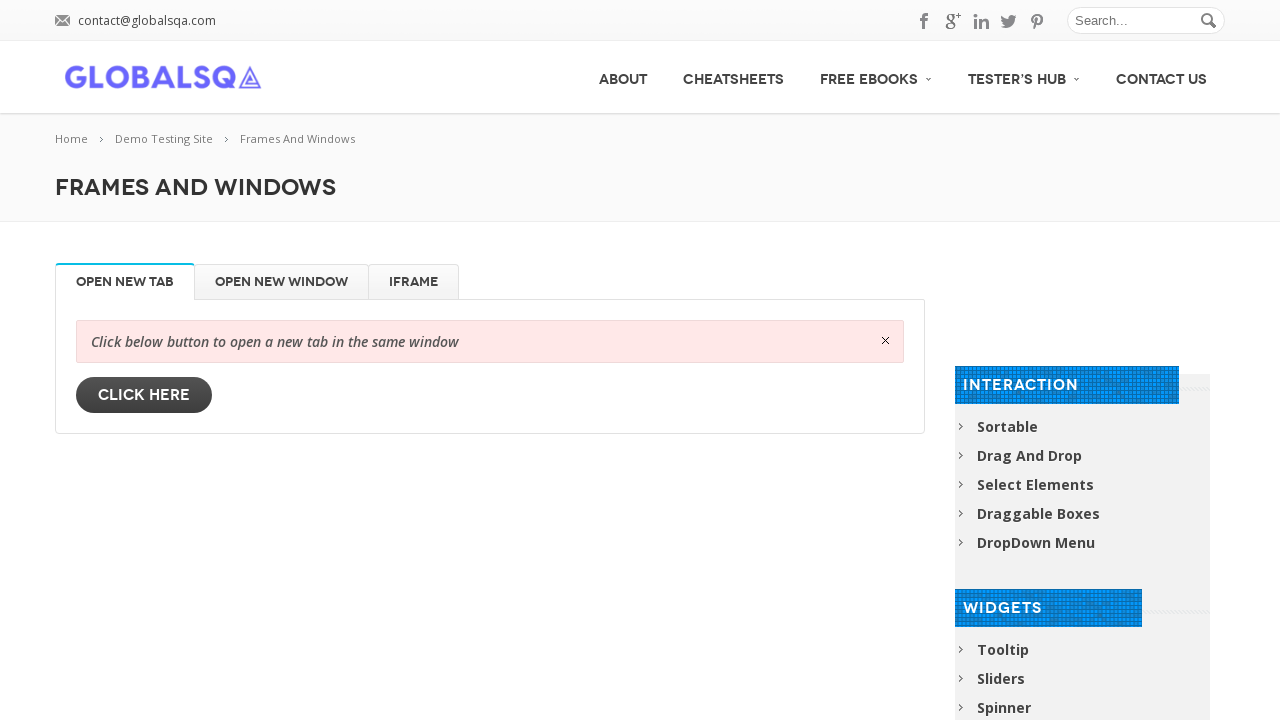